Tests different types of mouse clicks on buttons including double-click, right-click, and regular click

Starting URL: https://demoqa.com/buttons

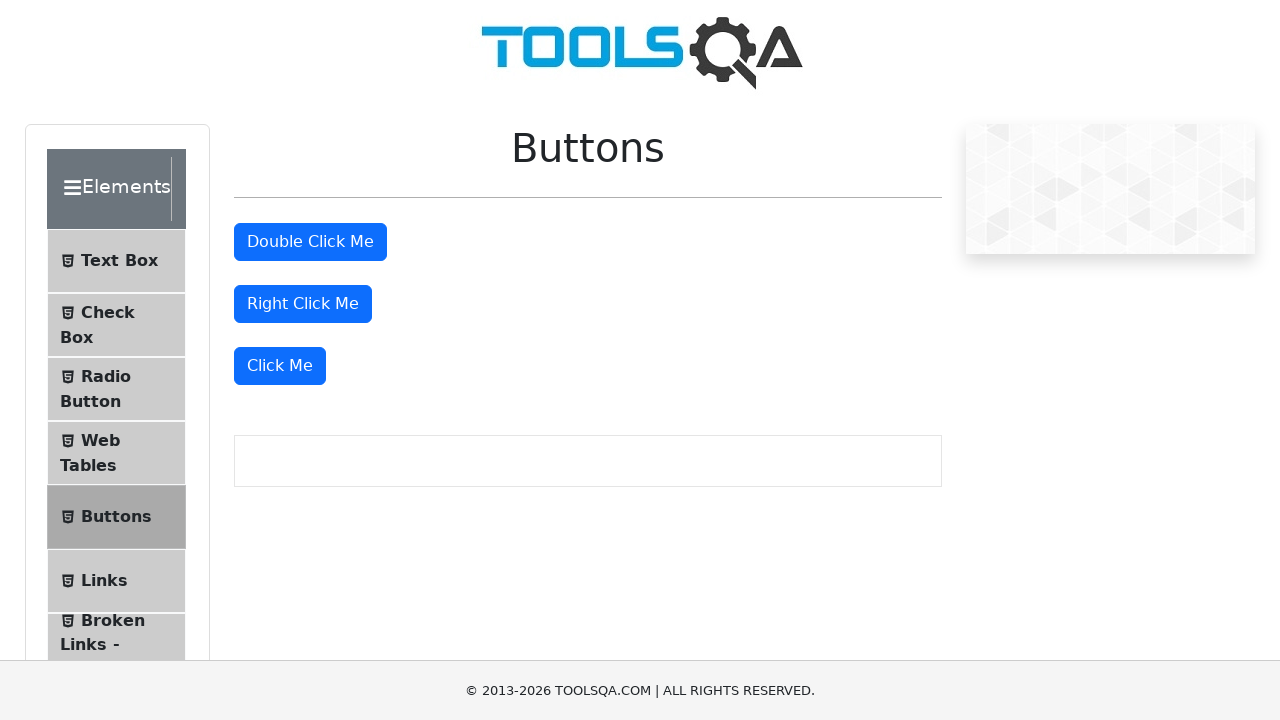

Double-clicked the double-click button at (310, 242) on #doubleClickBtn
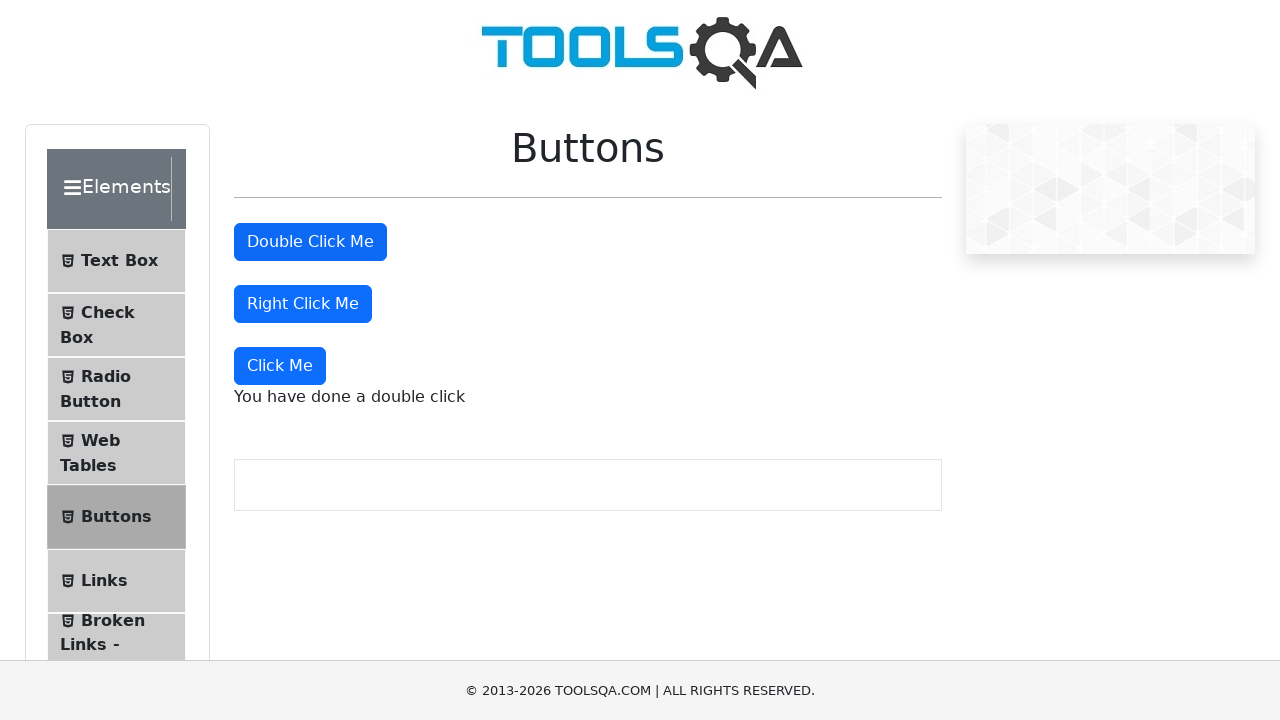

Right-clicked the right-click button at (303, 304) on #rightClickBtn
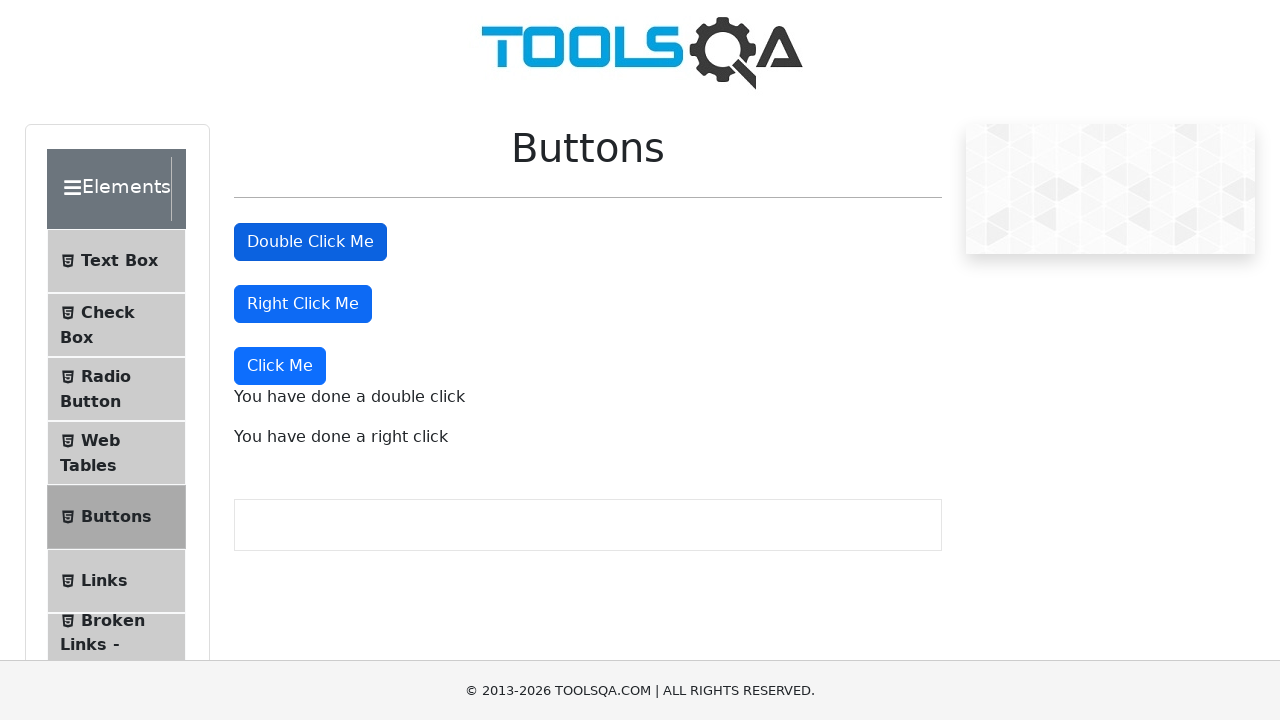

Clicked the 'Click Me' button at (280, 366) on xpath=//button[text()='Click Me']
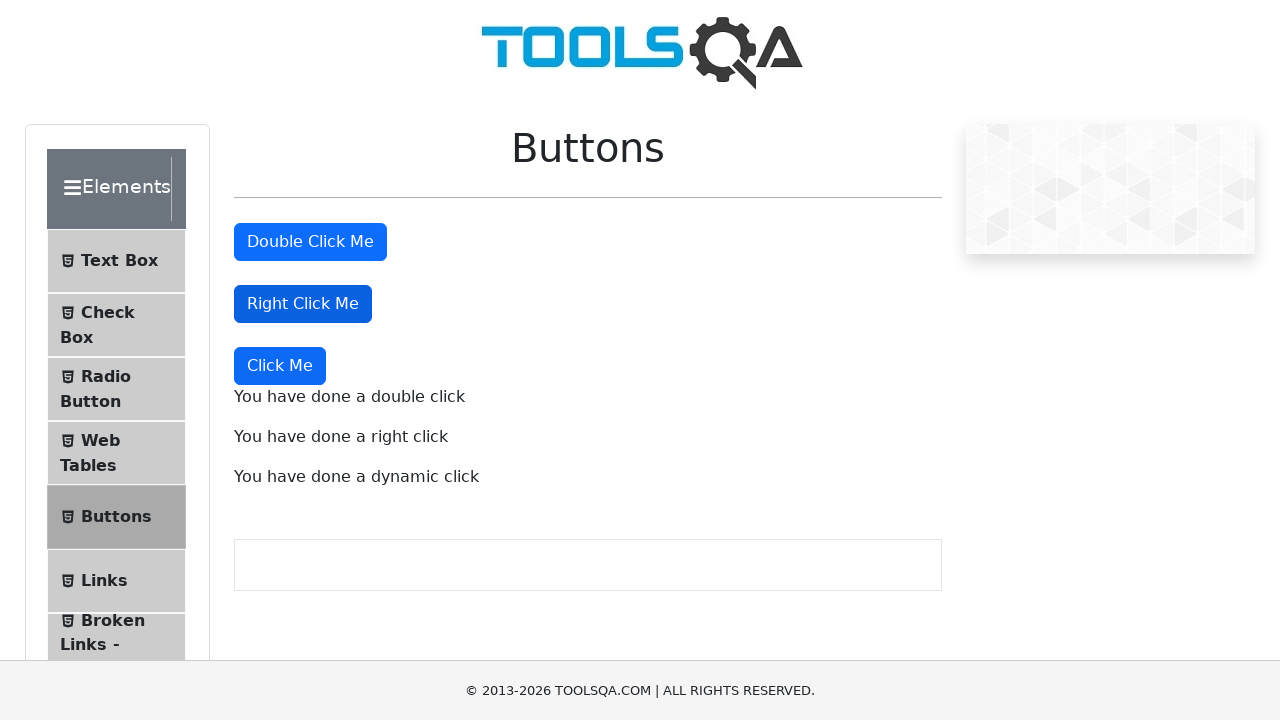

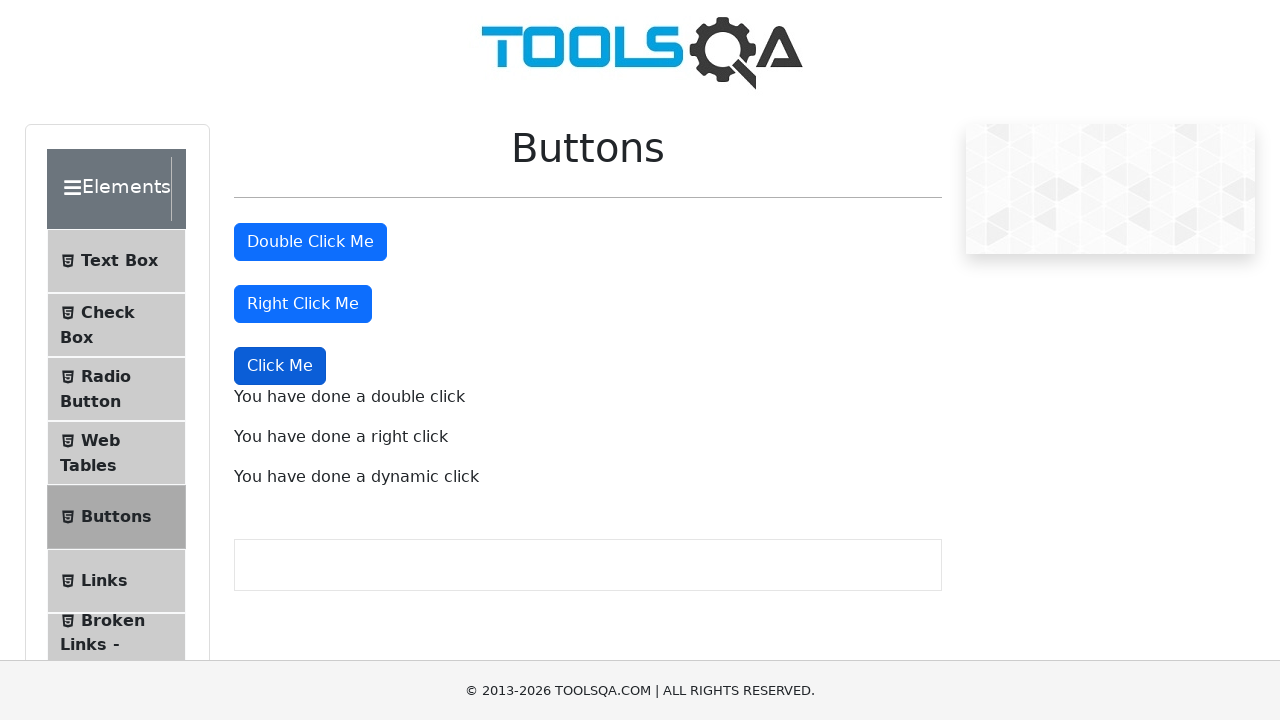